Tests React Semantic UI searchable dropdown by clicking to select Aruba

Starting URL: https://react.semantic-ui.com/maximize/dropdown-example-search-selection/

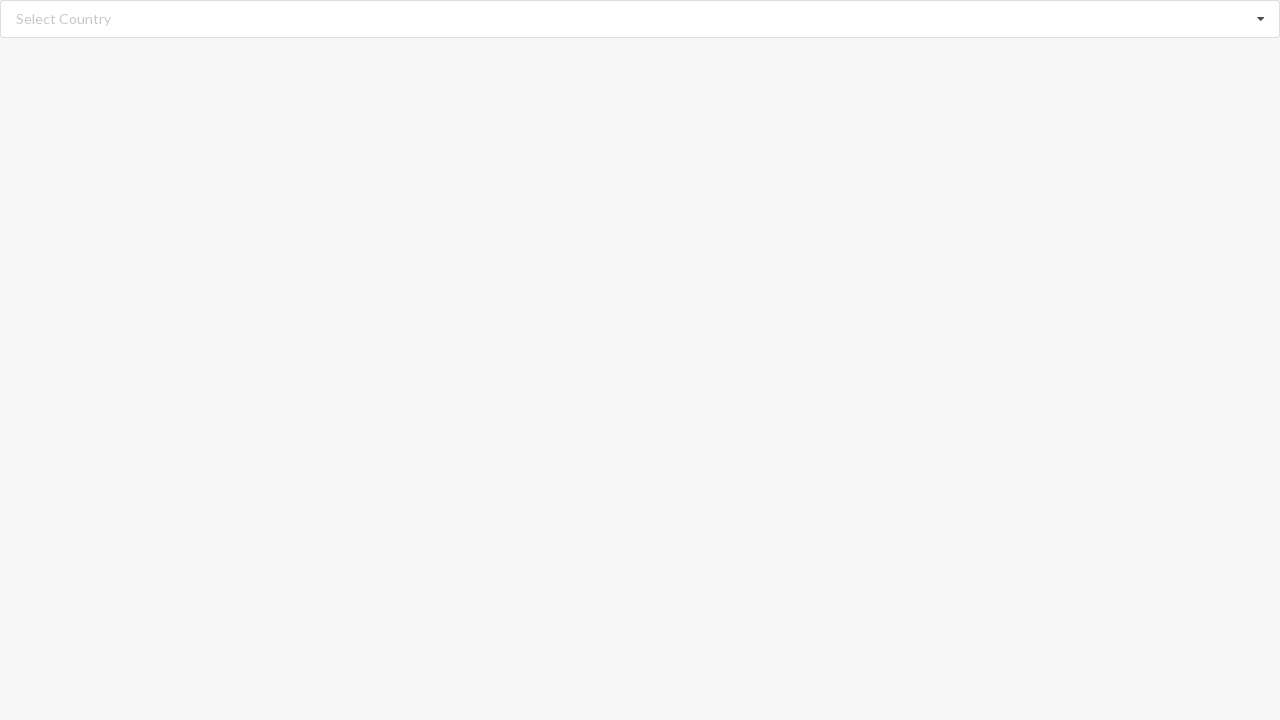

Clicked on the dropdown to open it at (640, 19) on div.dropdown
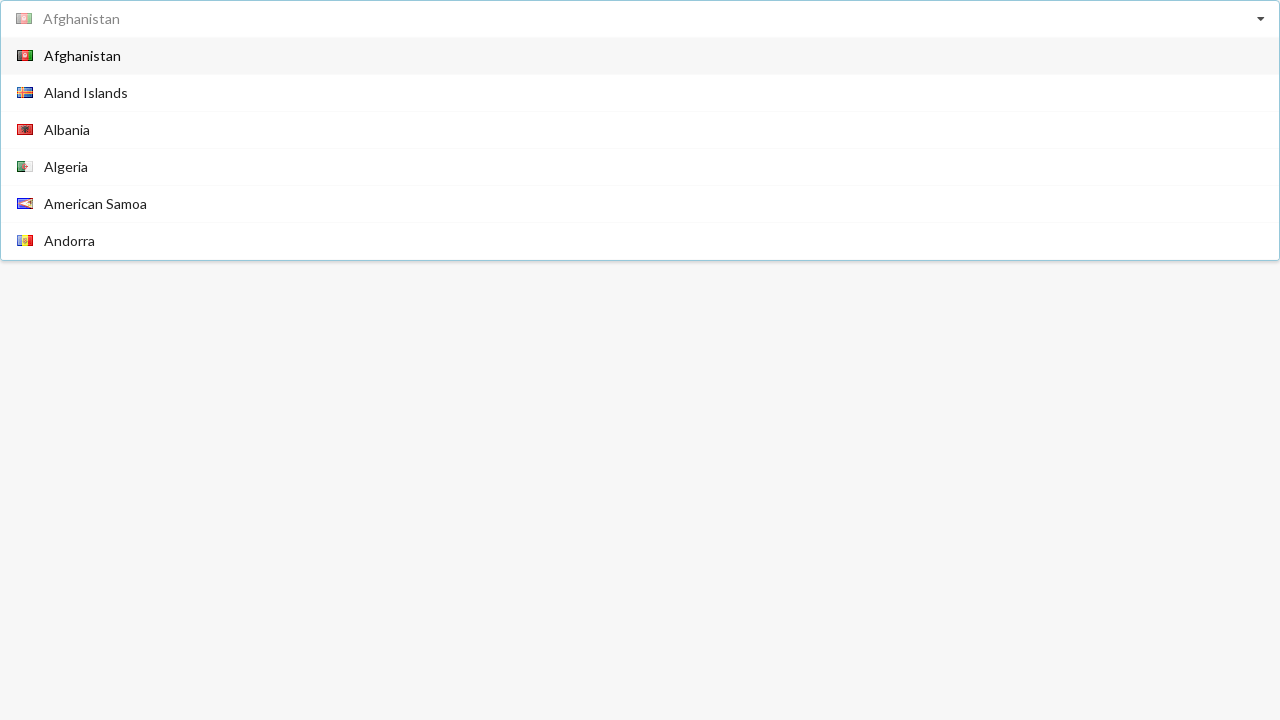

Clicked on 'Aruba' option from the dropdown menu at (63, 148) on div.menu span.text:has-text('Aruba')
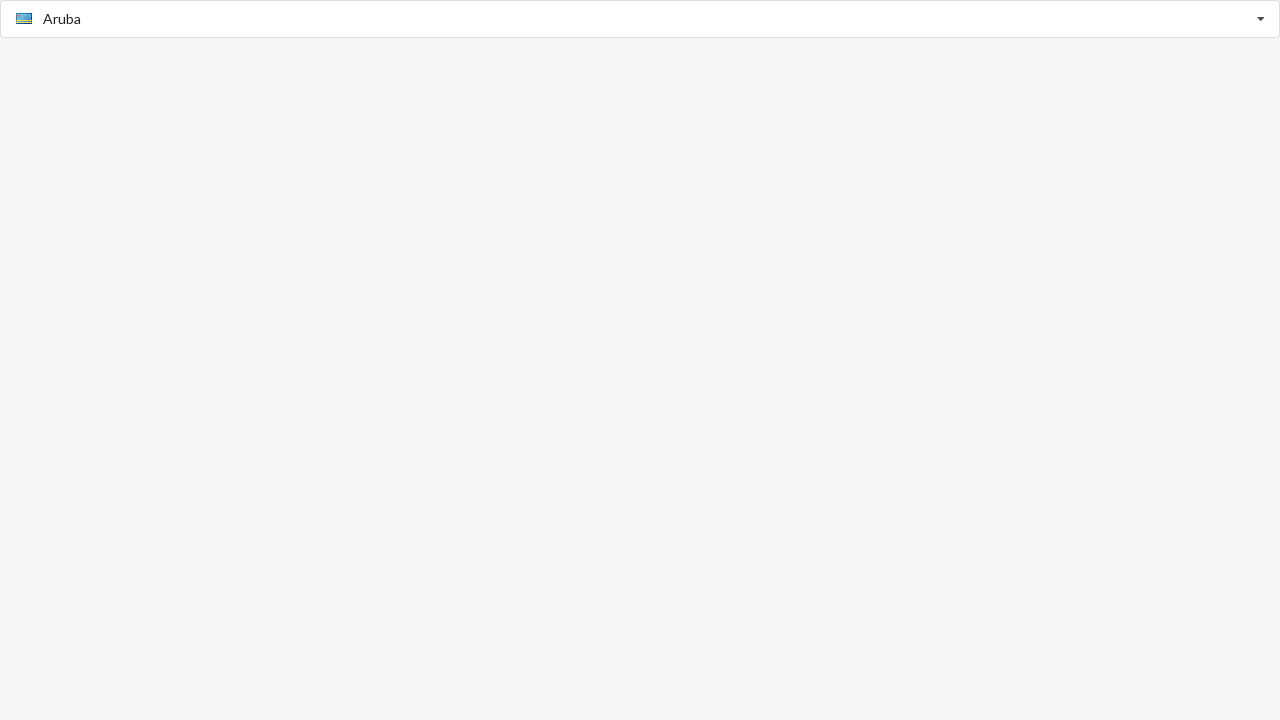

Waited 2000ms for dropdown selection to complete
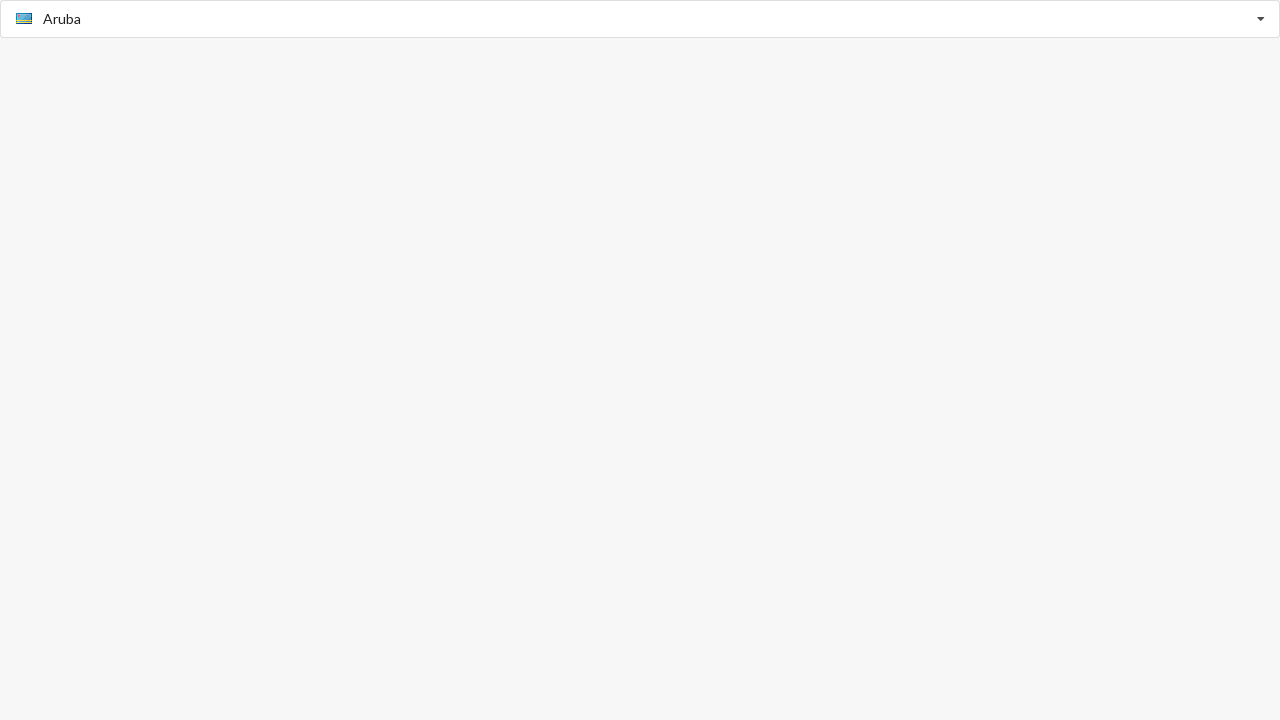

Verified that 'Aruba' was successfully selected in the dropdown
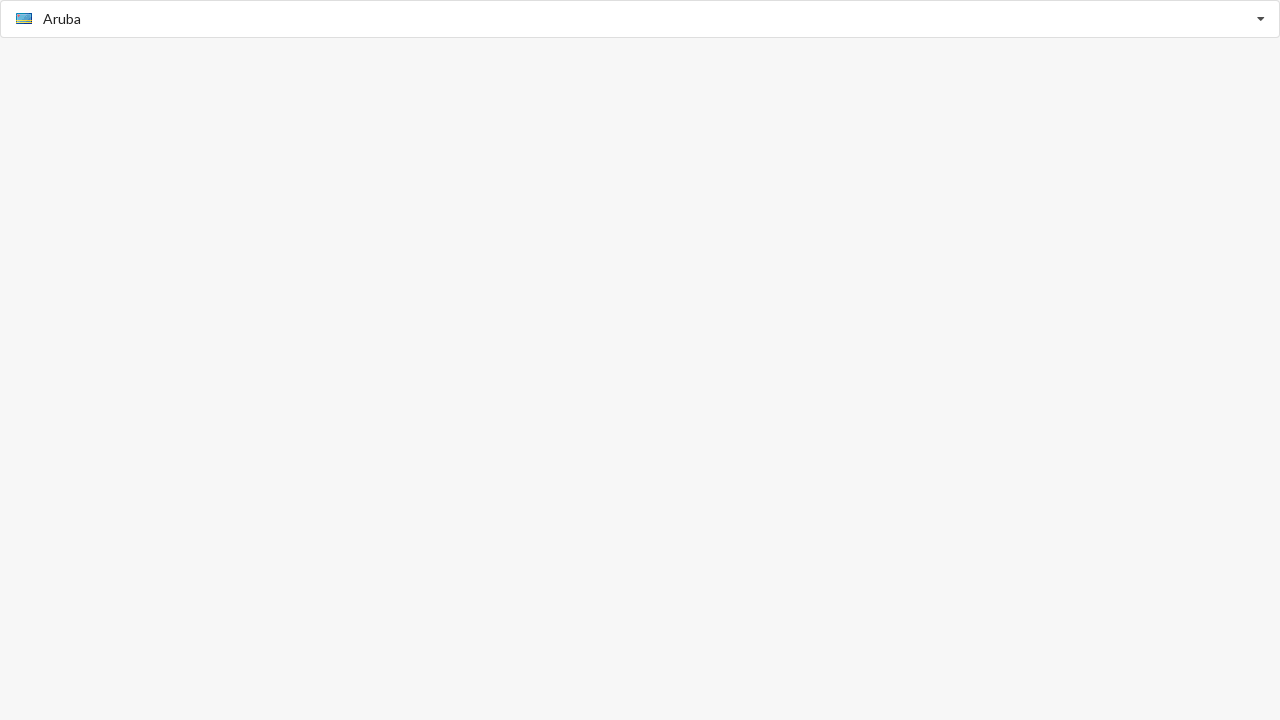

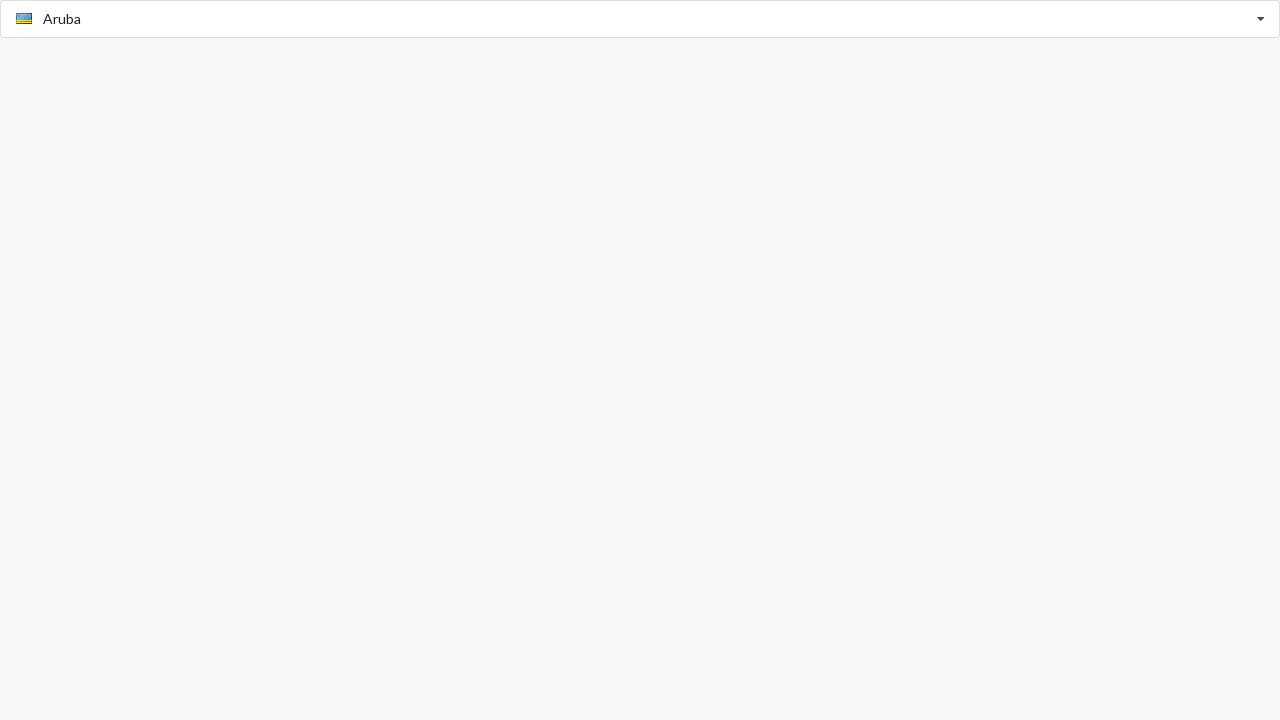